Tests getting CSS value from the logo element

Starting URL: https://duckduckgo.com/

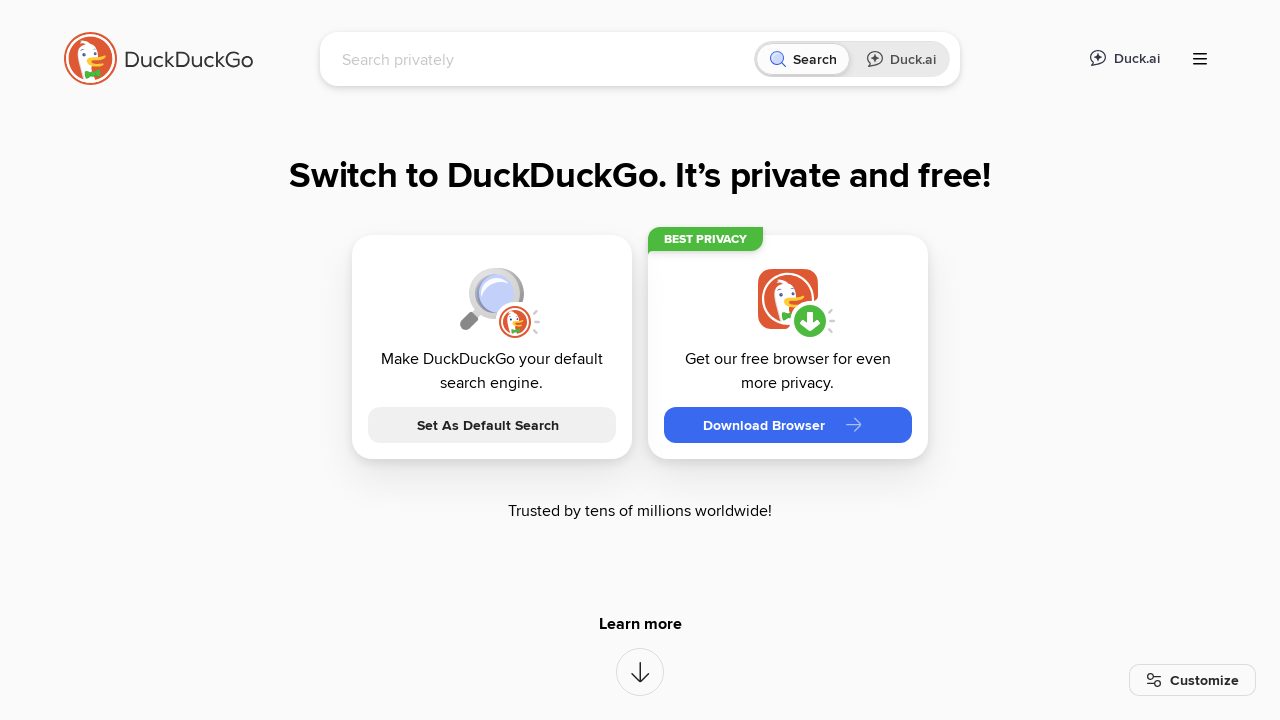

Located logo element using XPath selector
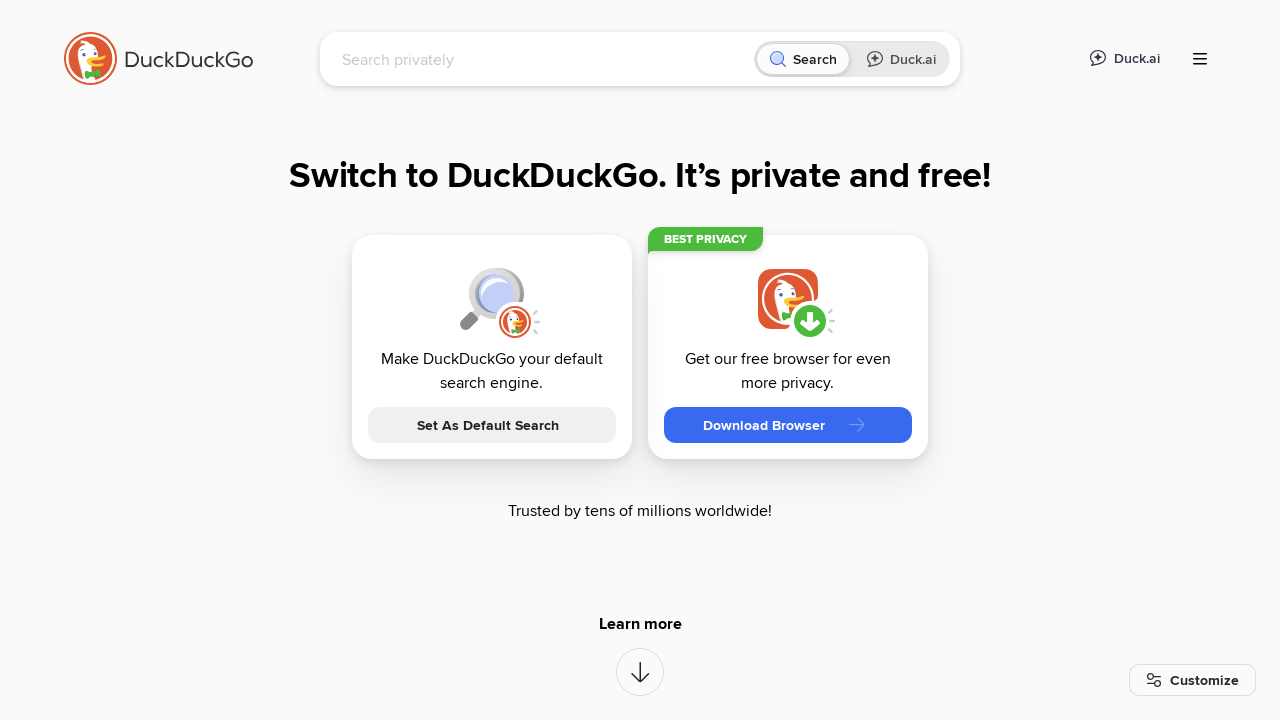

Retrieved CSS display value from logo element
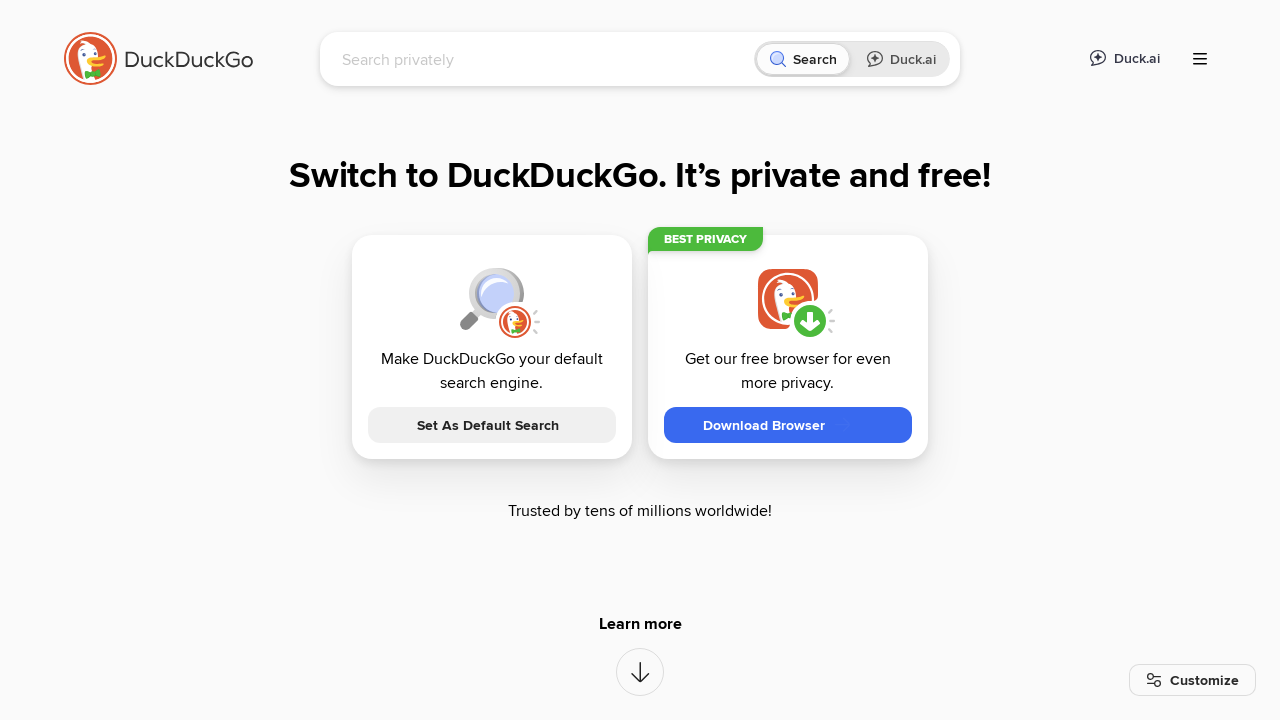

Asserted that CSS display value is not None
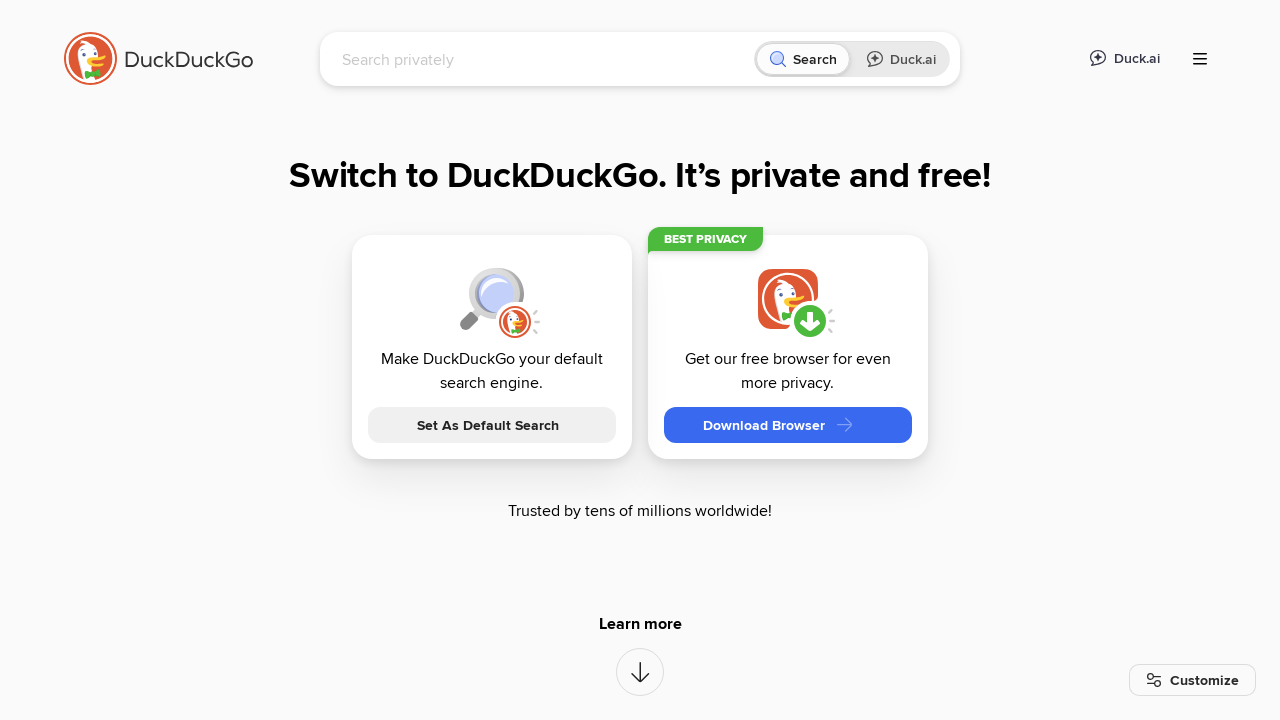

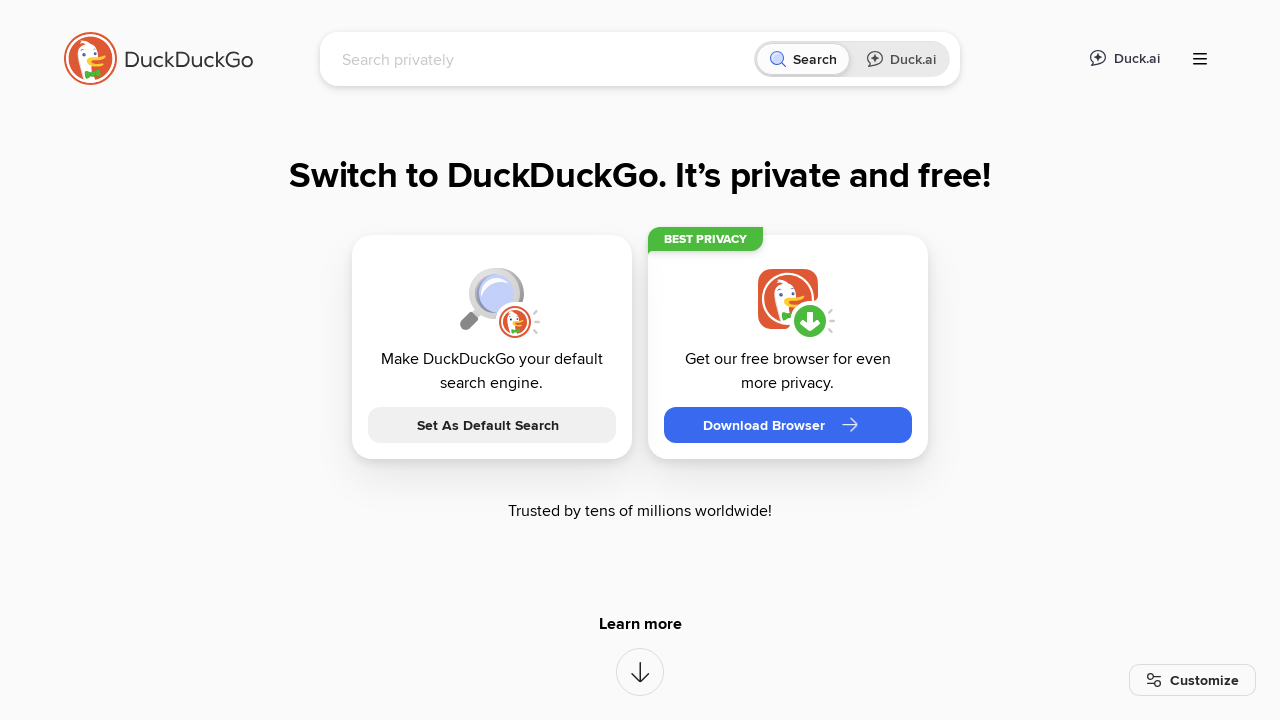